Tests calculator invalid input handling by entering "invalid" as first number and verifying error message is displayed

Starting URL: http://calculatorhtml.onrender.com/

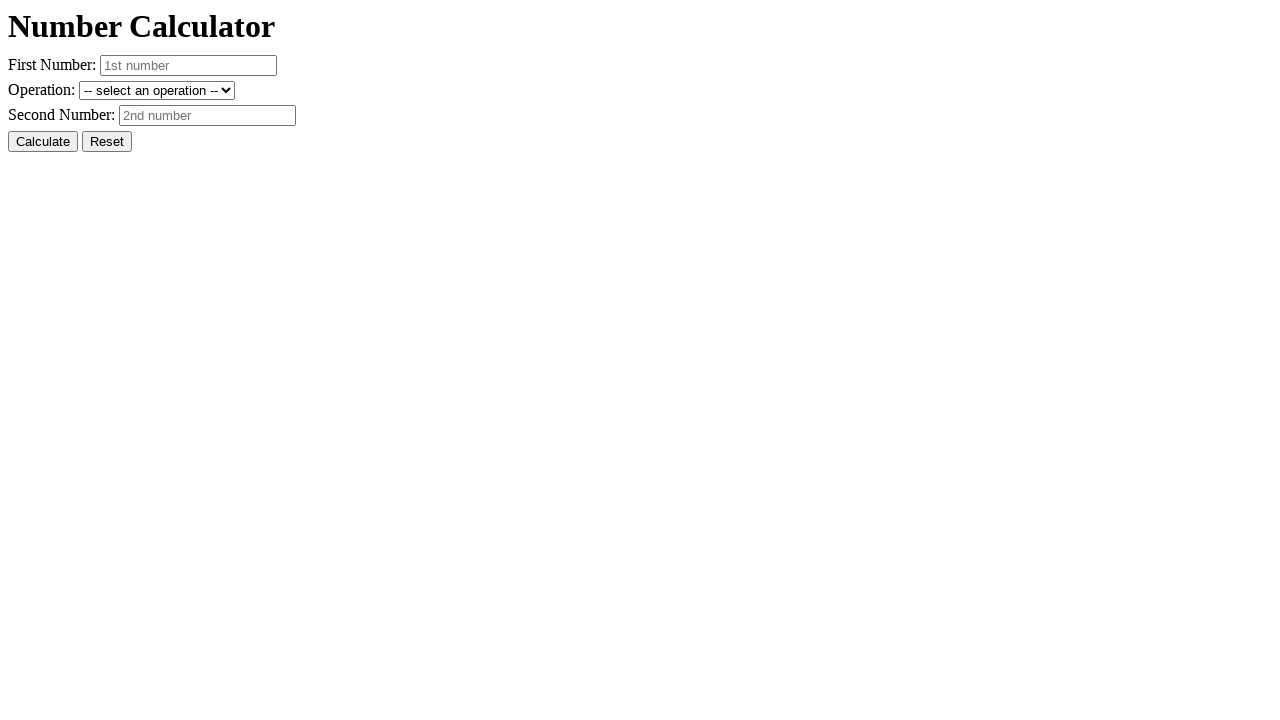

Clicked reset button to clear any previous state at (107, 142) on #resetButton
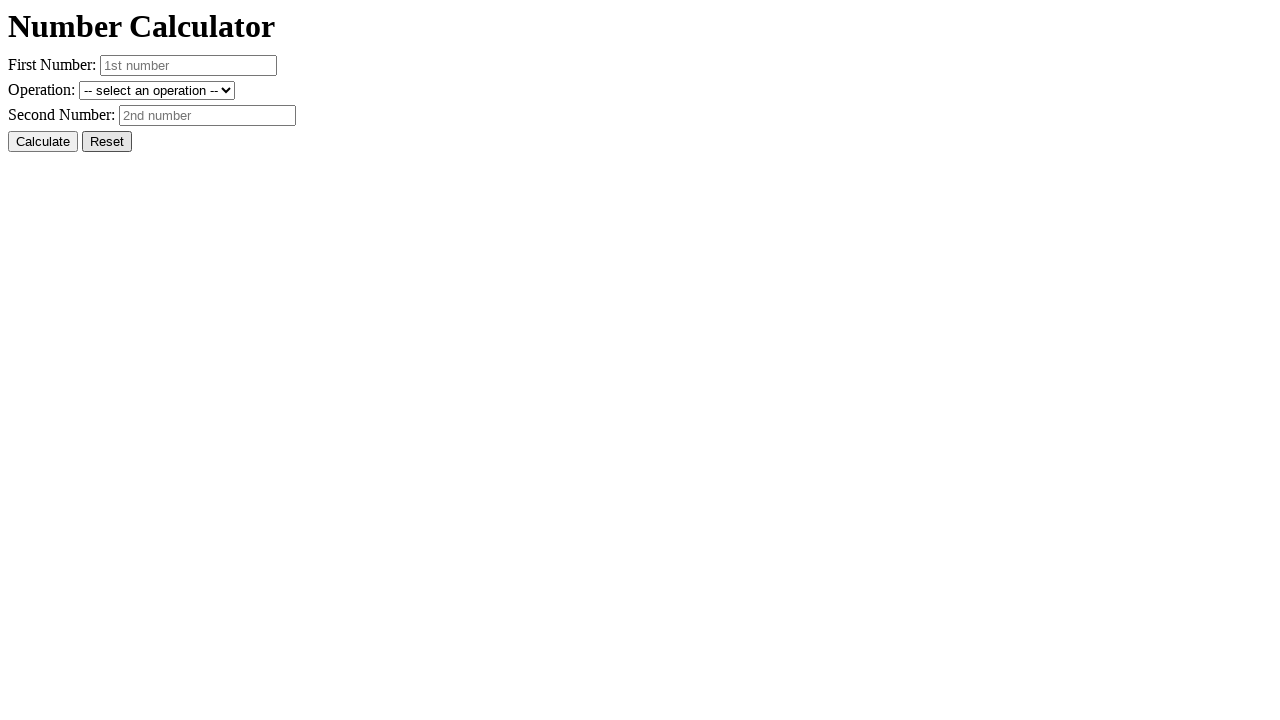

Entered 'invalid' as first number on #number1
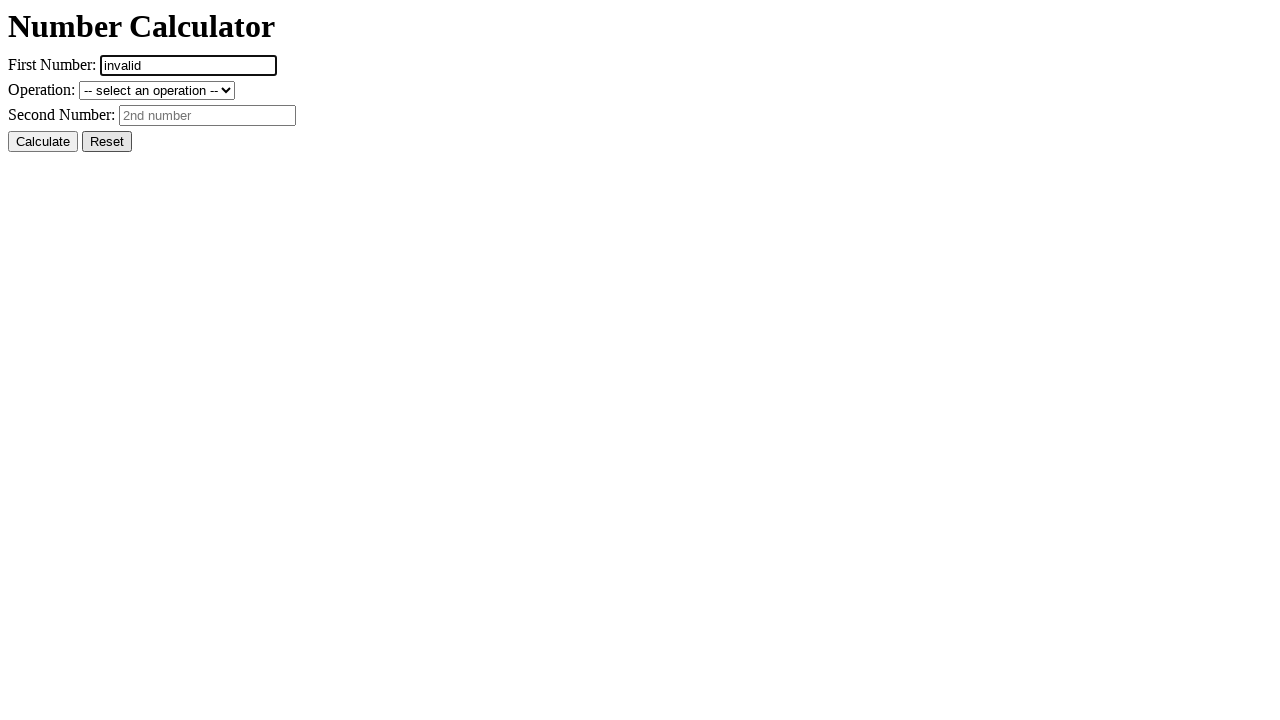

Entered '10' as second number on #number2
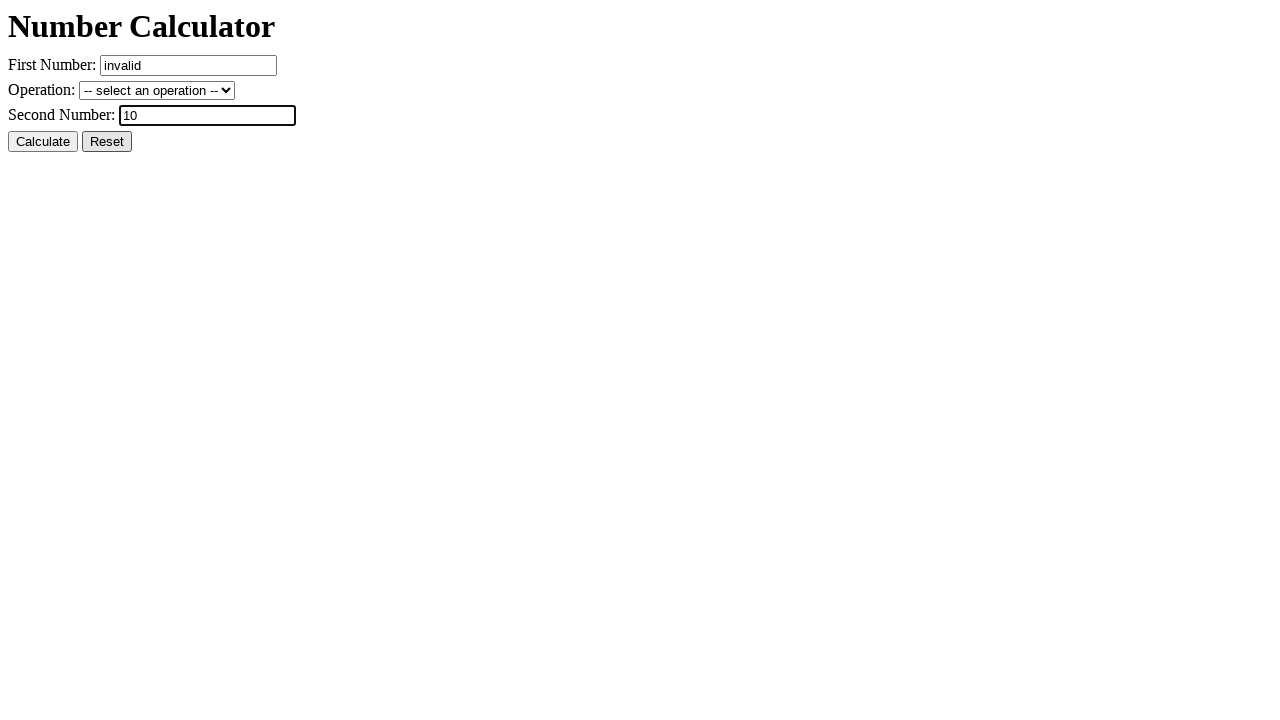

Selected addition operation on #operation
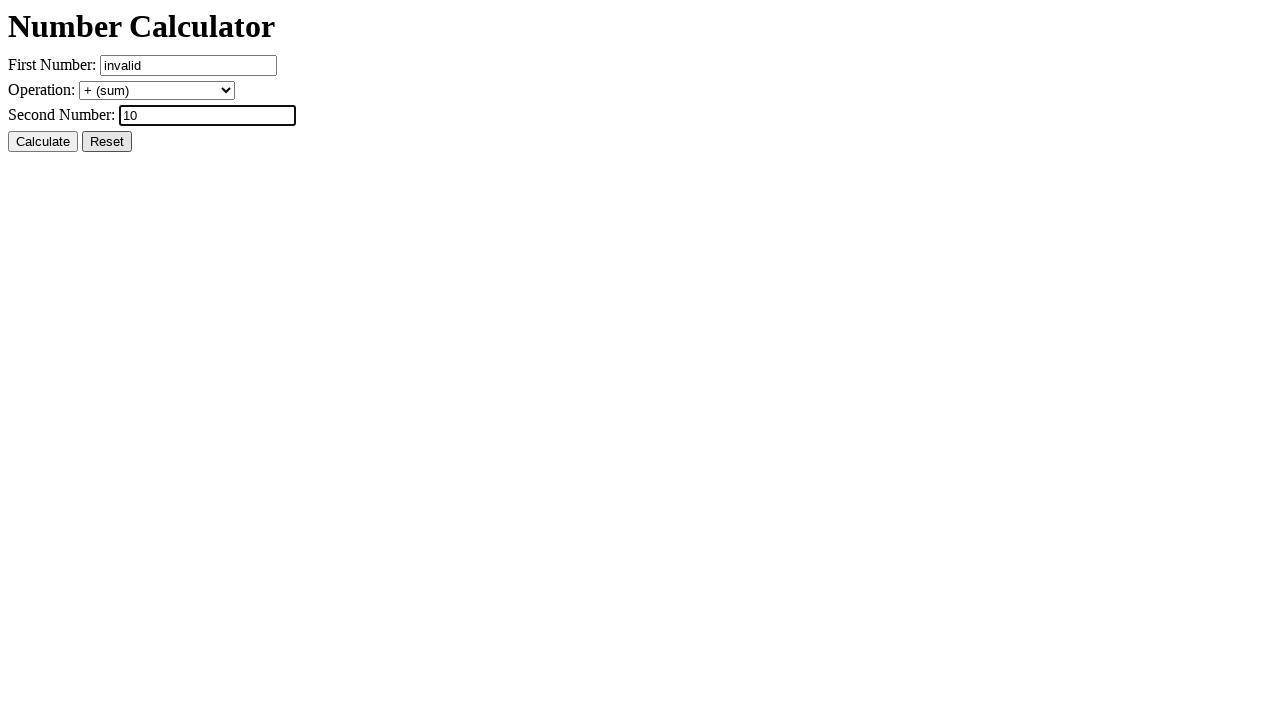

Clicked calculate button at (43, 142) on #calcButton
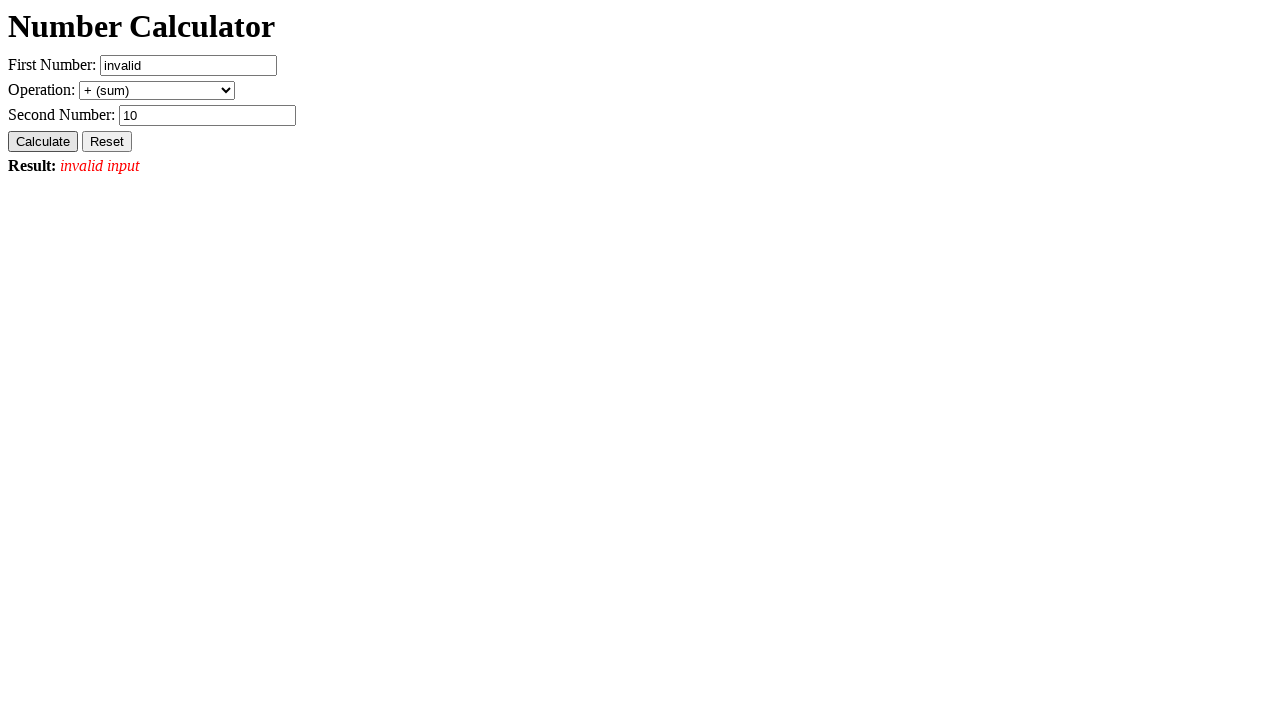

Result element loaded and error message should be displayed for invalid input
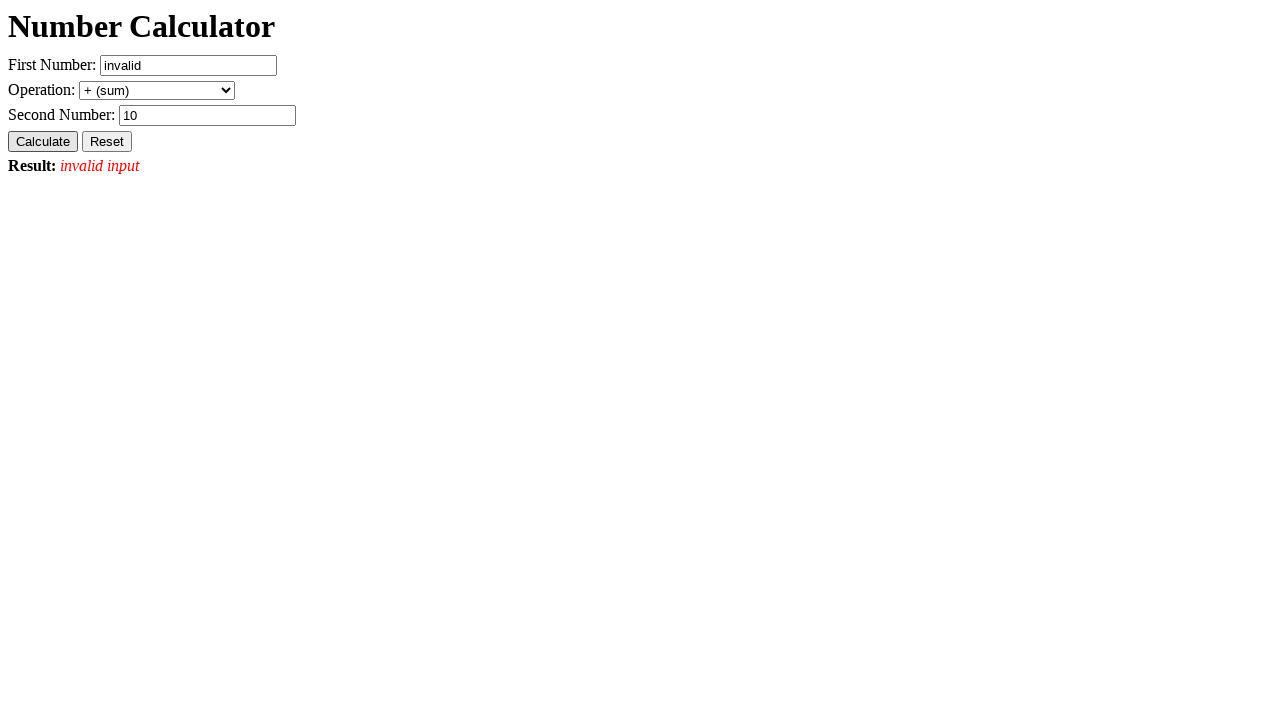

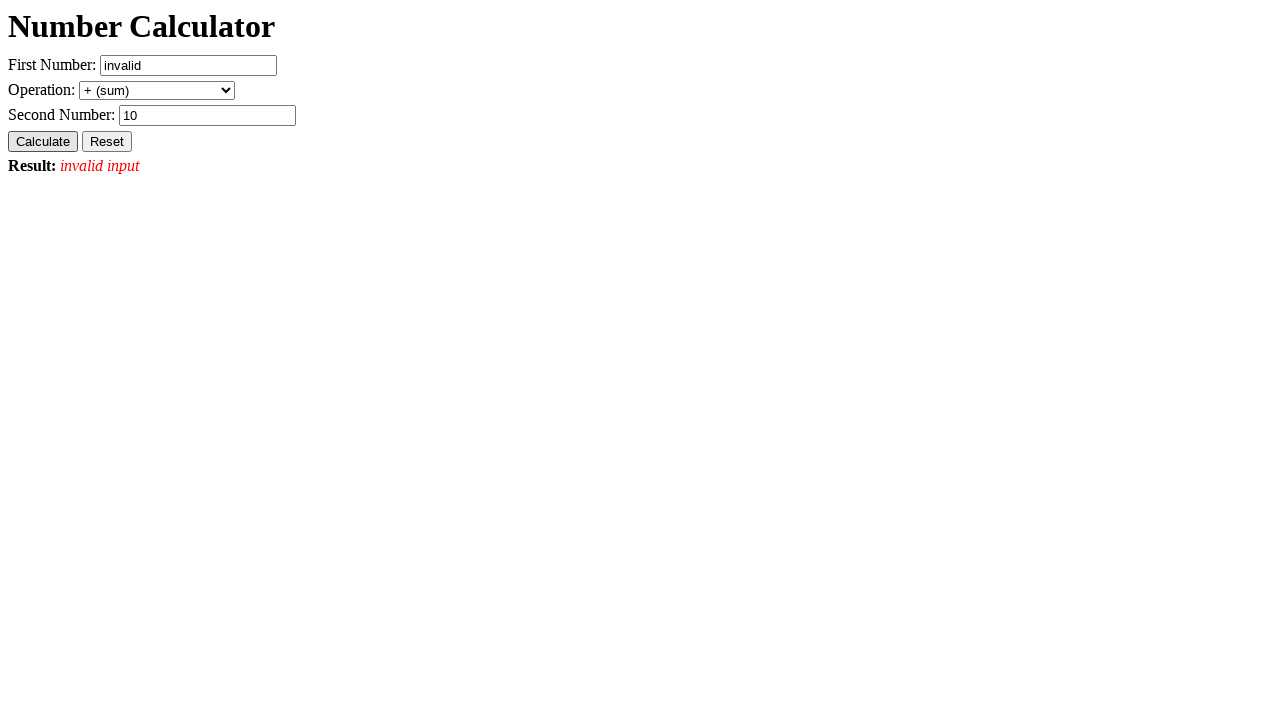